Tests multiple window handling by clicking on tabs and buttons to open new windows, then iterating through all windows to verify they opened correctly

Starting URL: http://demo.automationtesting.in/Windows.html

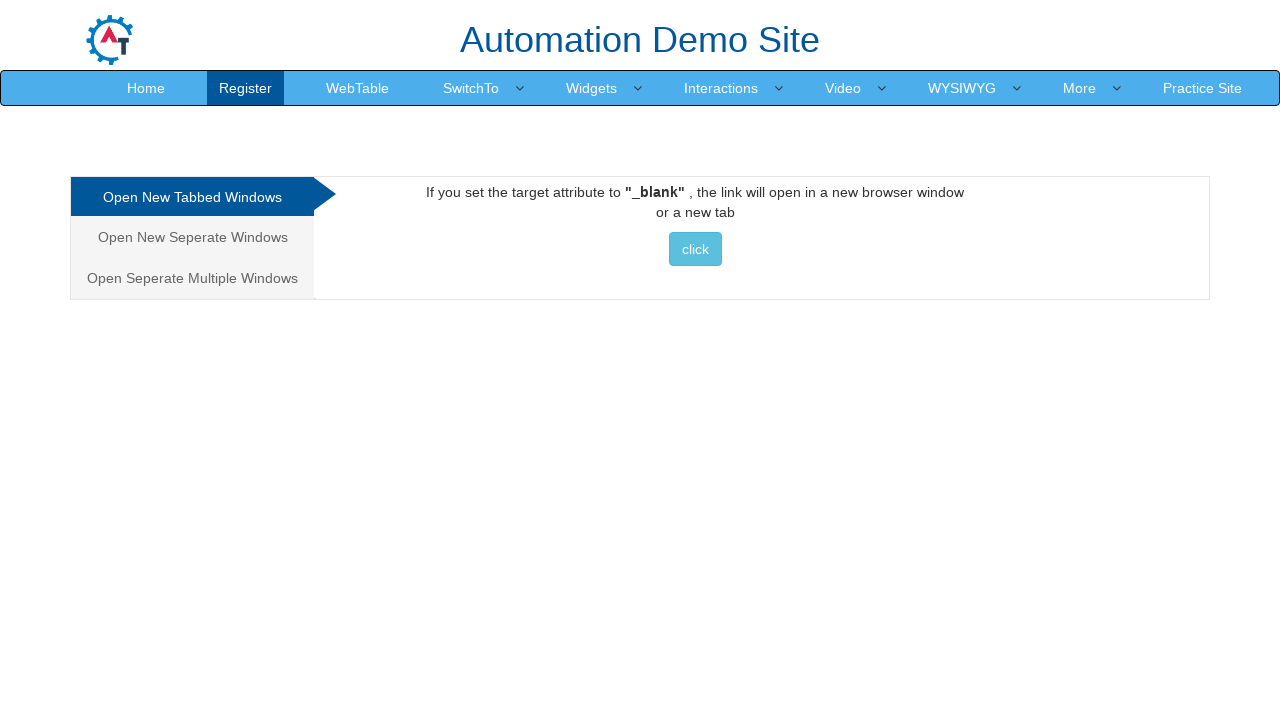

Clicked on the Multiple Windows tab at (192, 278) on xpath=//a[@href='#Multiple']
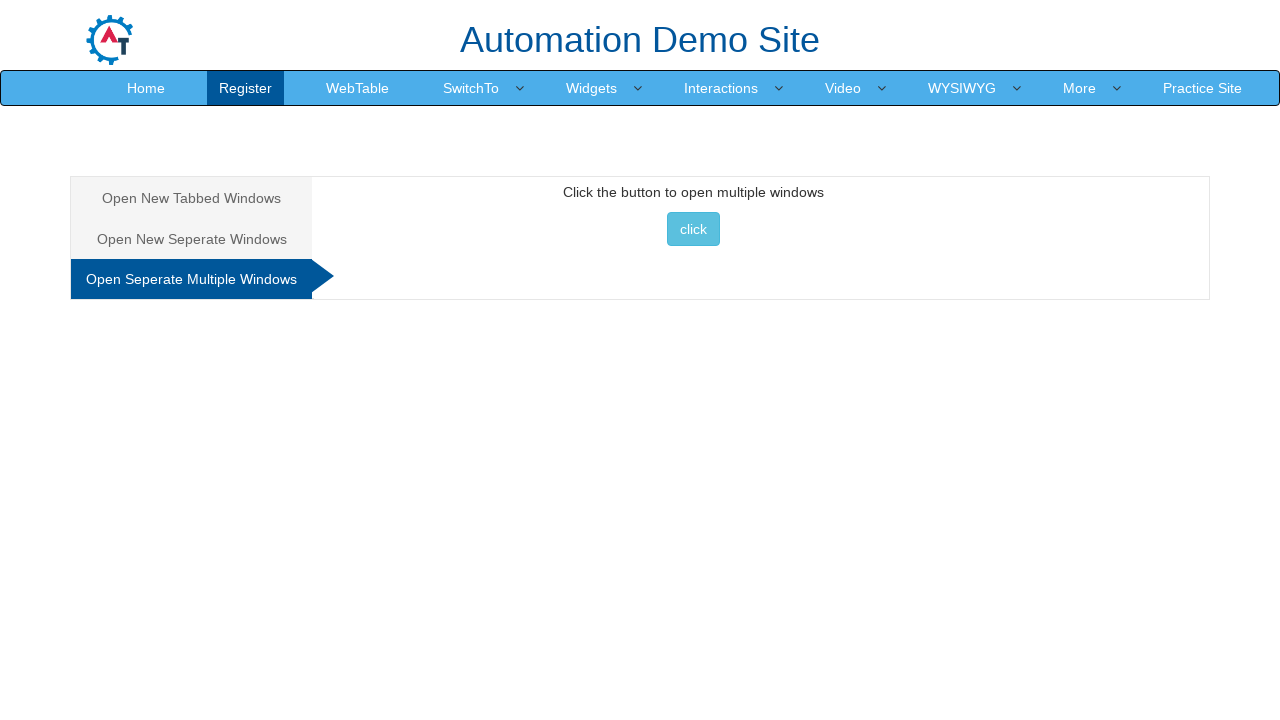

Clicked button to open multiple windows at (693, 229) on (//button[@class='btn btn-info'])[2]
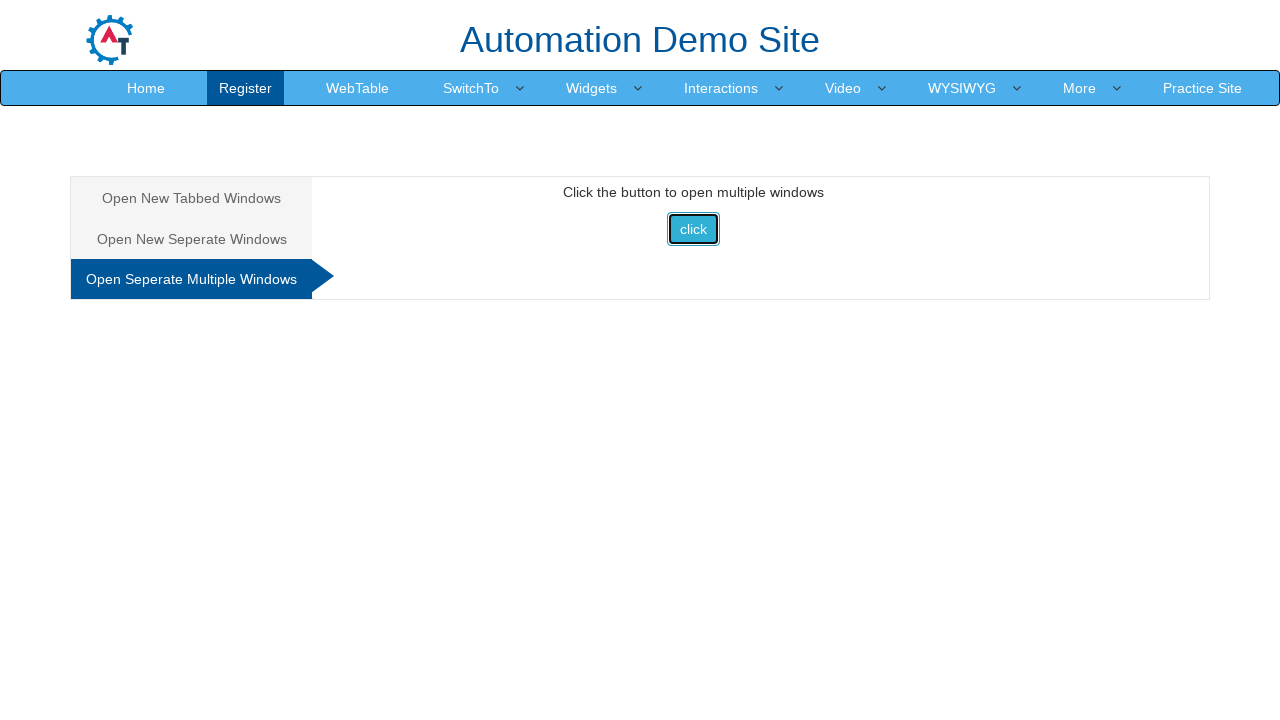

Waited for new windows to open
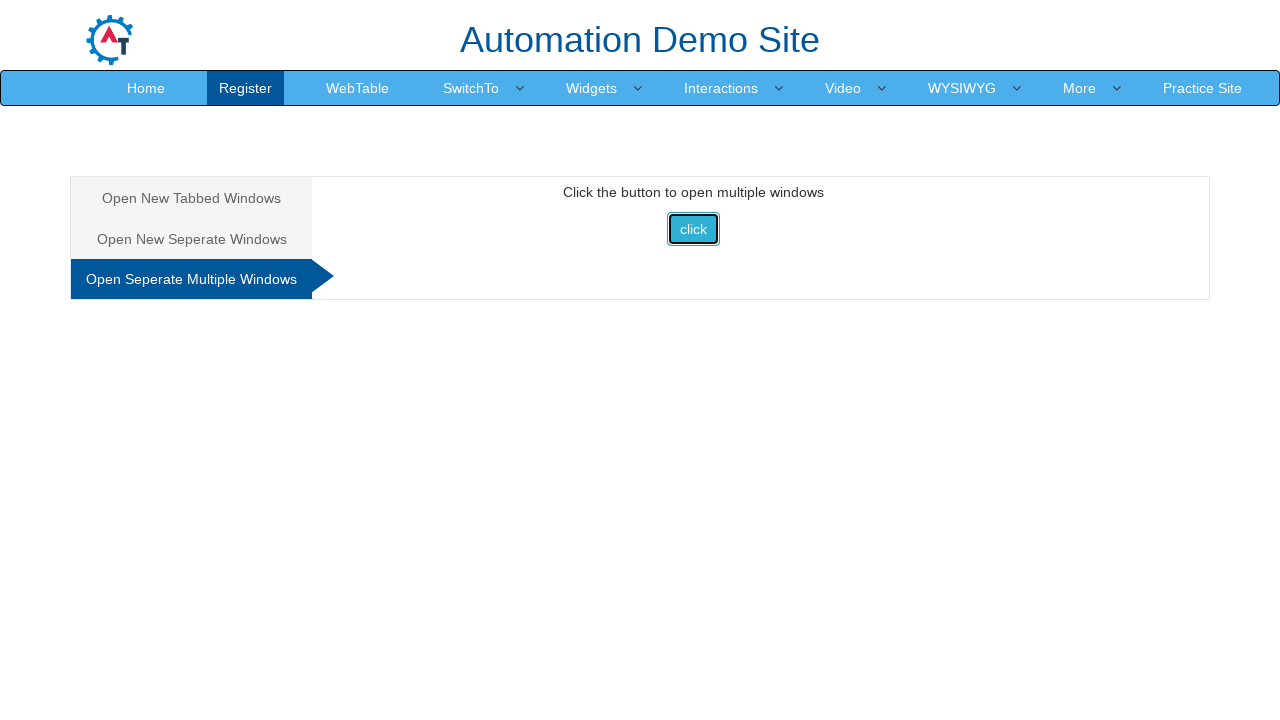

Retrieved all pages/tabs from context
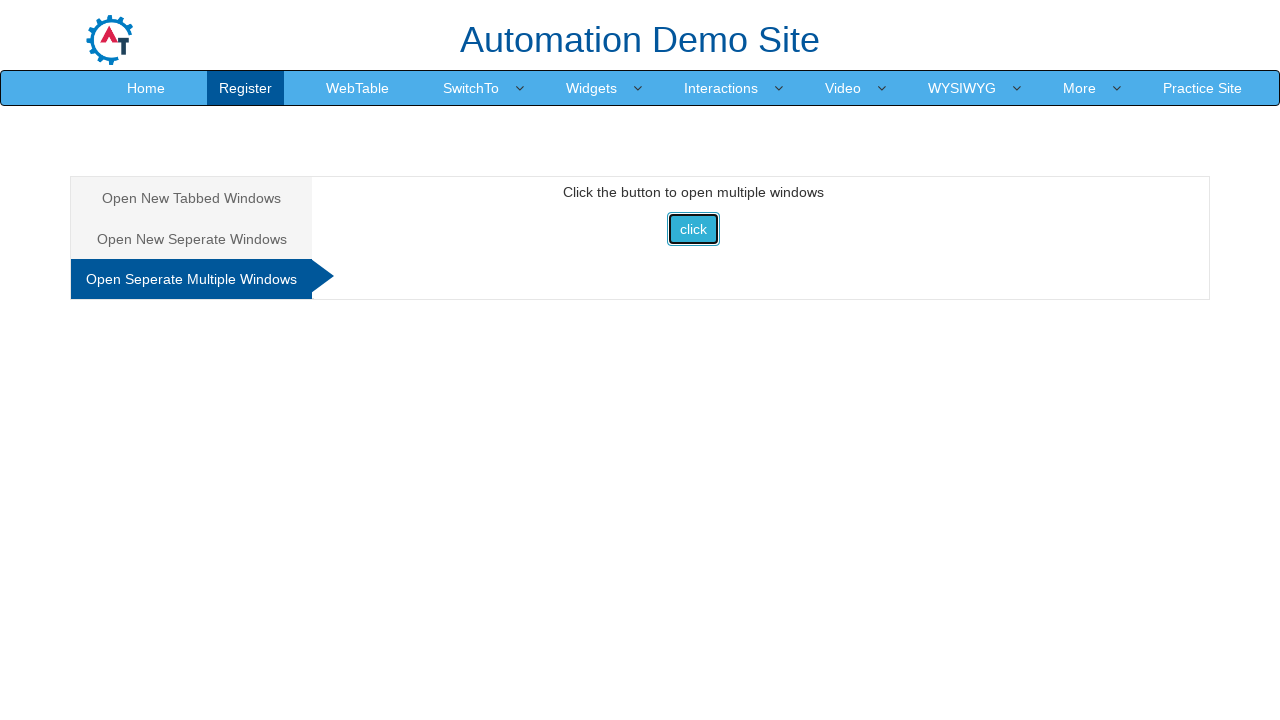

Iterated through opened window: https://demo.automationtesting.in/Windows.html - Frames & windows
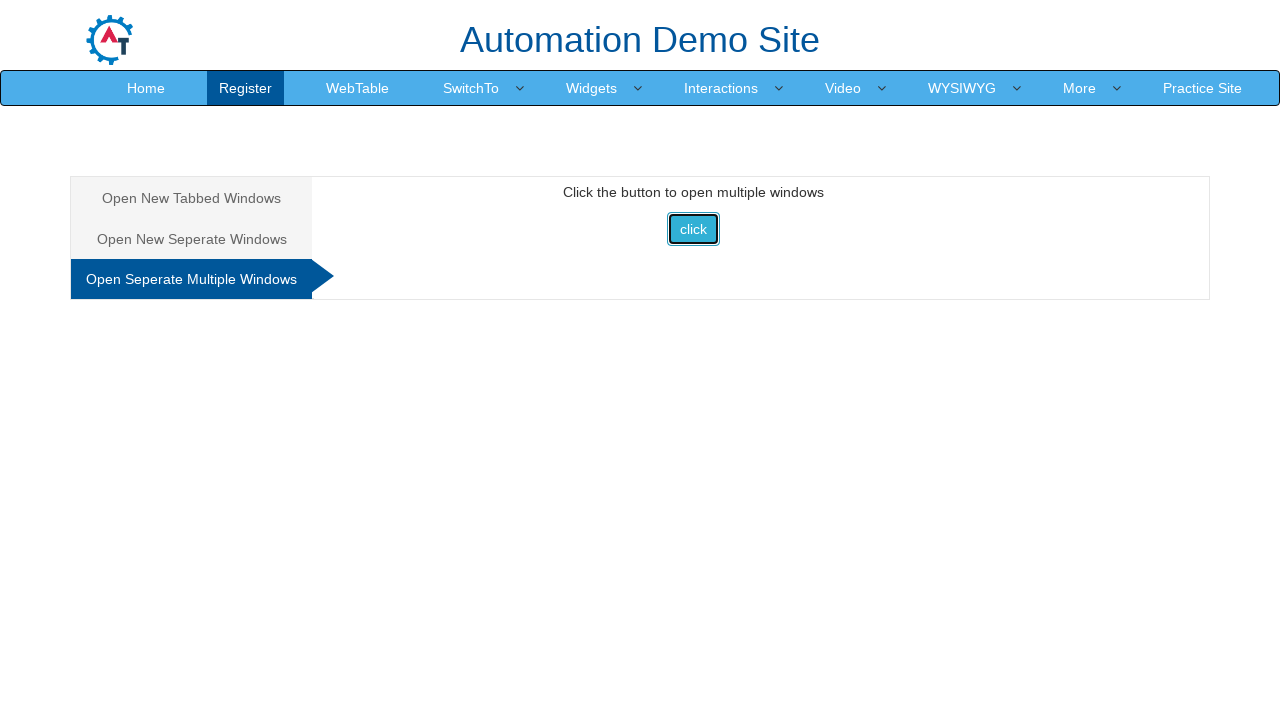

Iterated through opened window: https://www.selenium.dev/ - Selenium
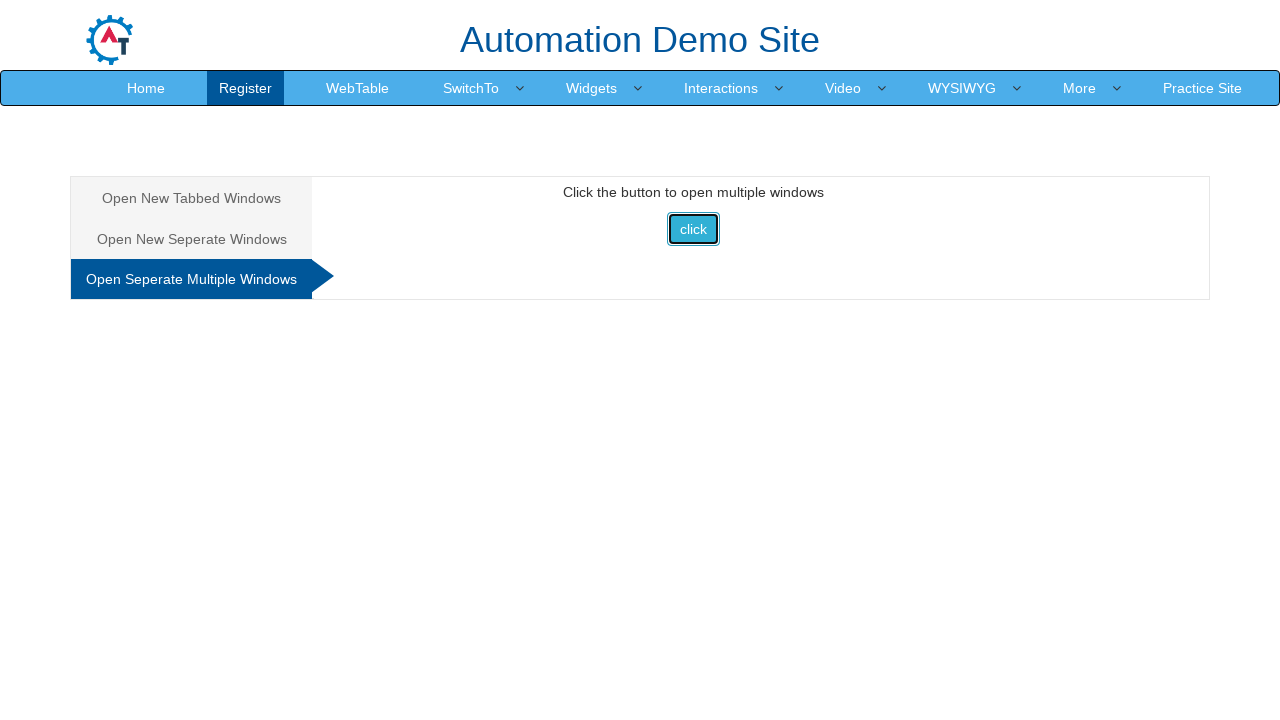

Iterated through opened window: https://demo.automationtesting.in/Index.html - Index
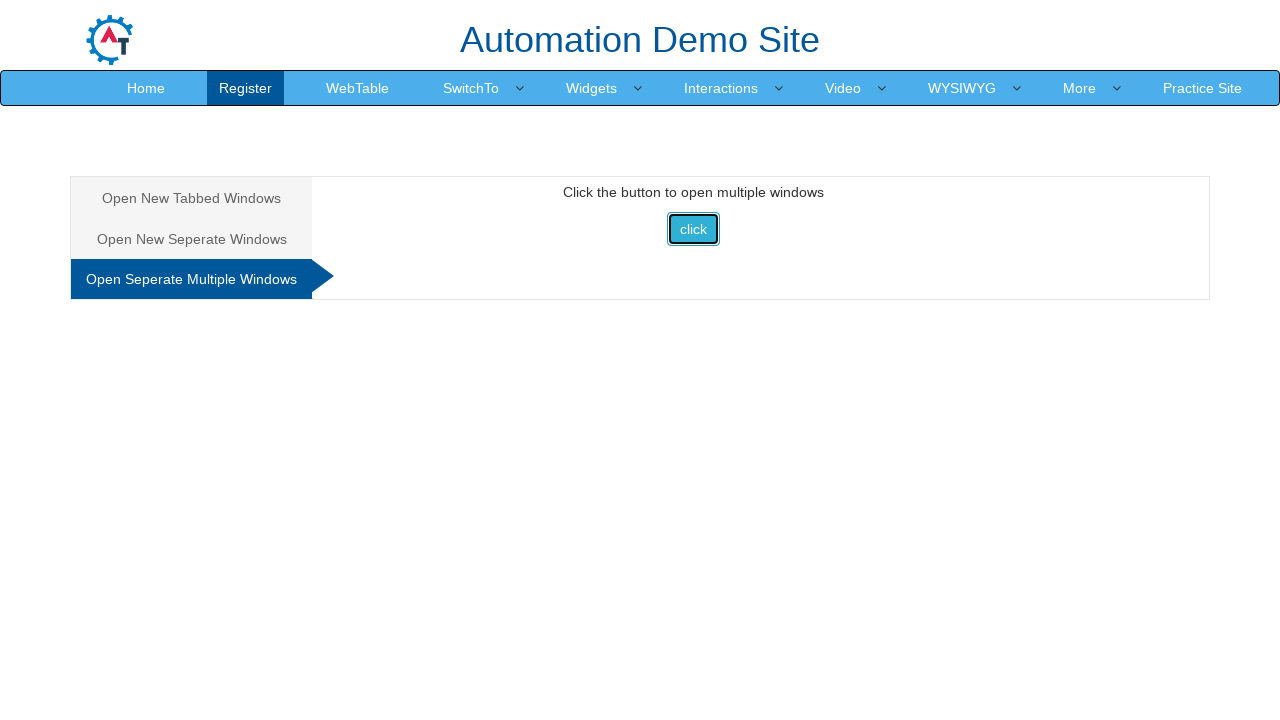

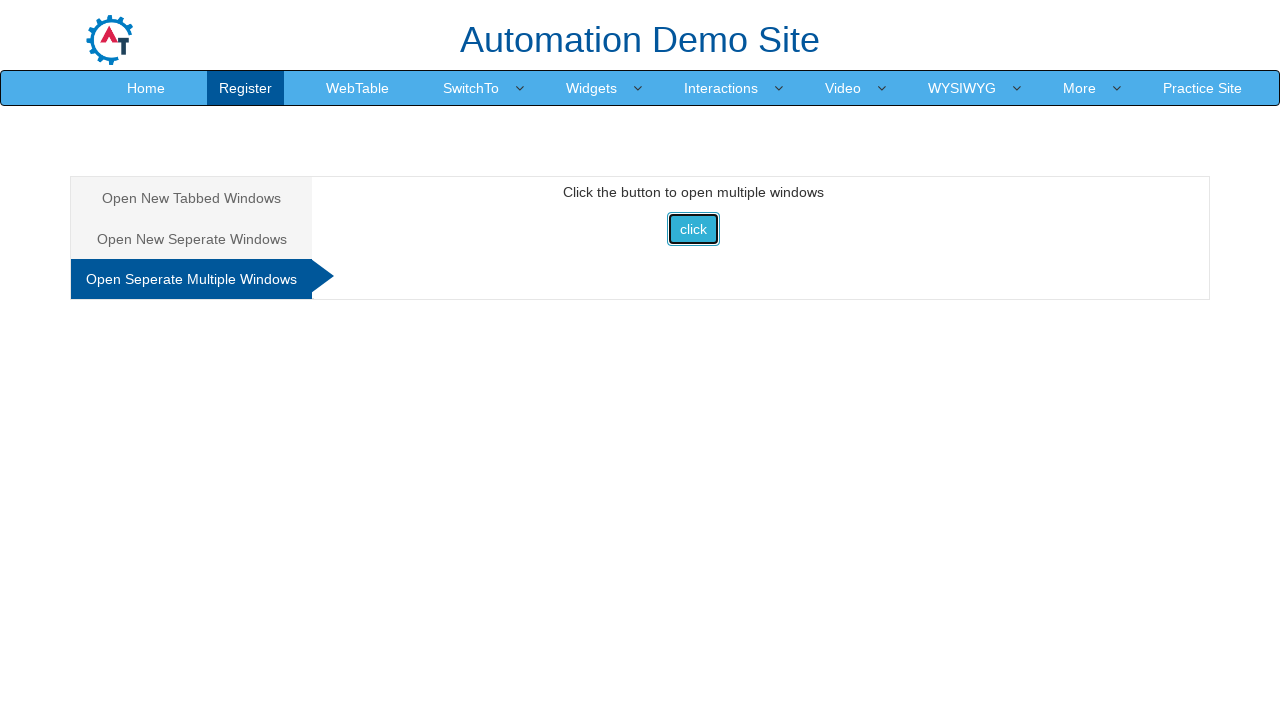